Navigates to an Angular practice site, clicks on the shop link, and verifies that product cards are displayed on the shop page.

Starting URL: https://rahulshettyacademy.com/angularpractice/

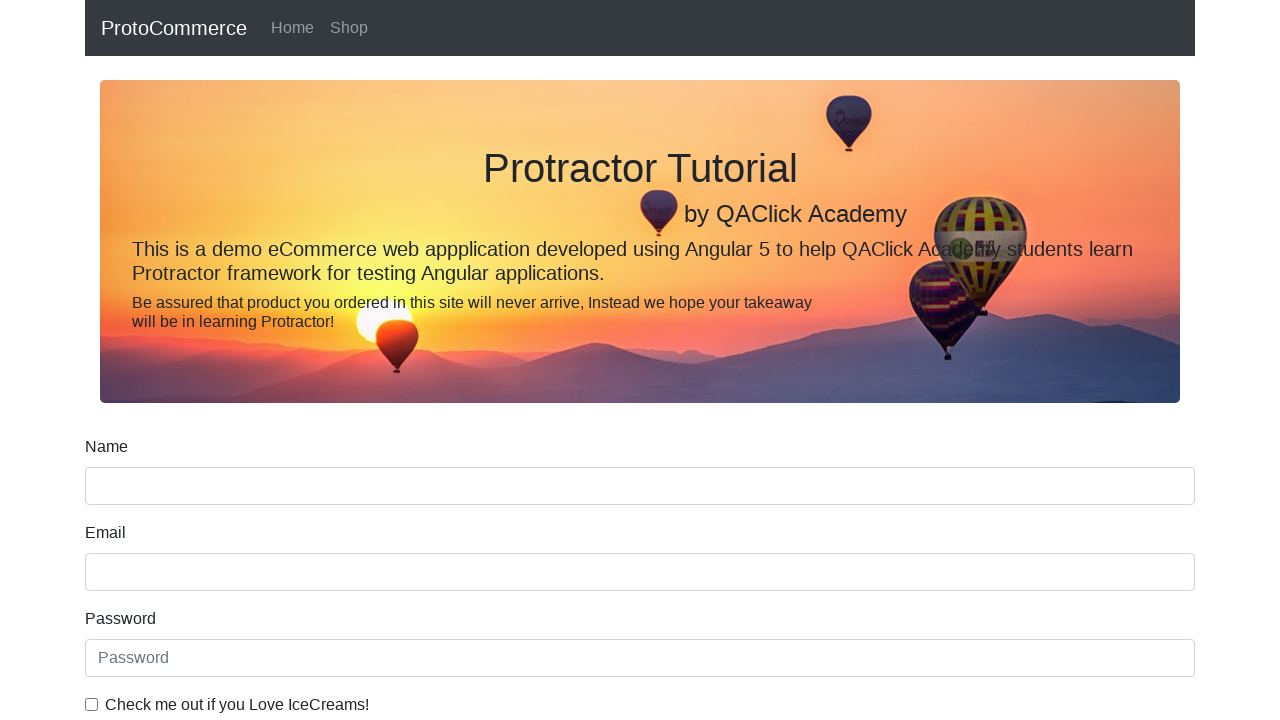

Navigated to Angular practice site
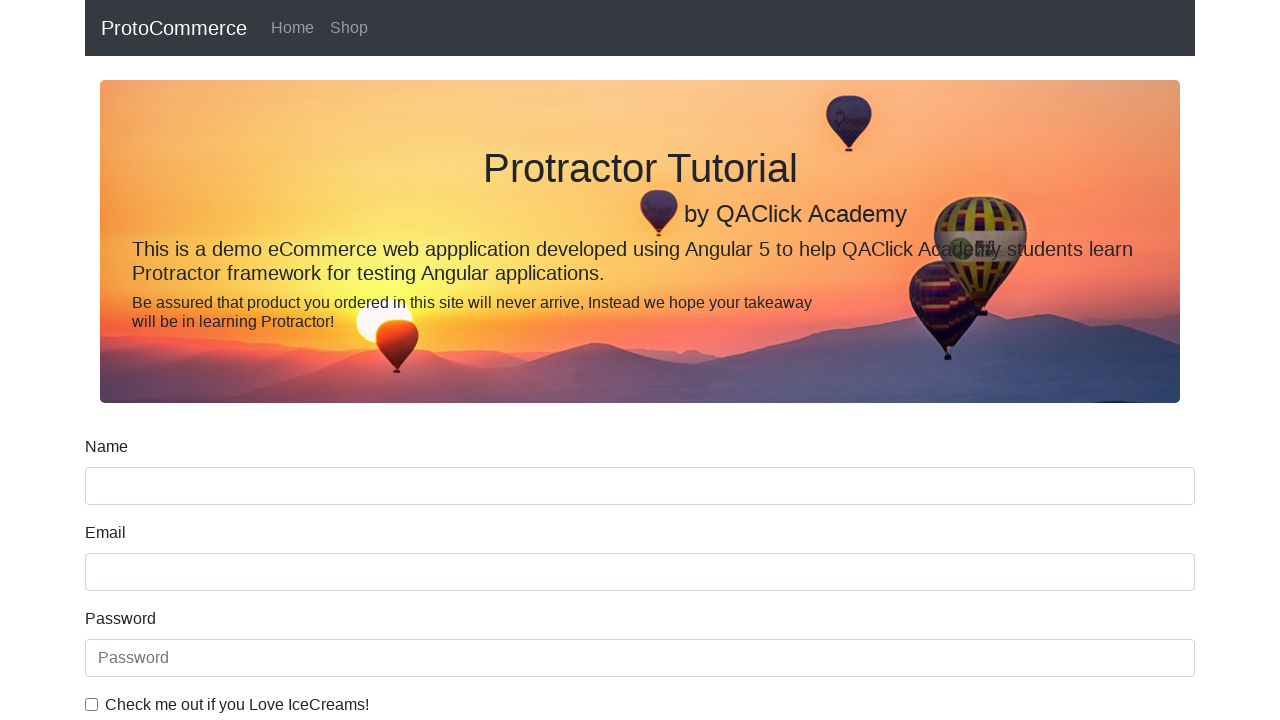

Clicked on shop link in navigation at (349, 28) on a[href*='shop']
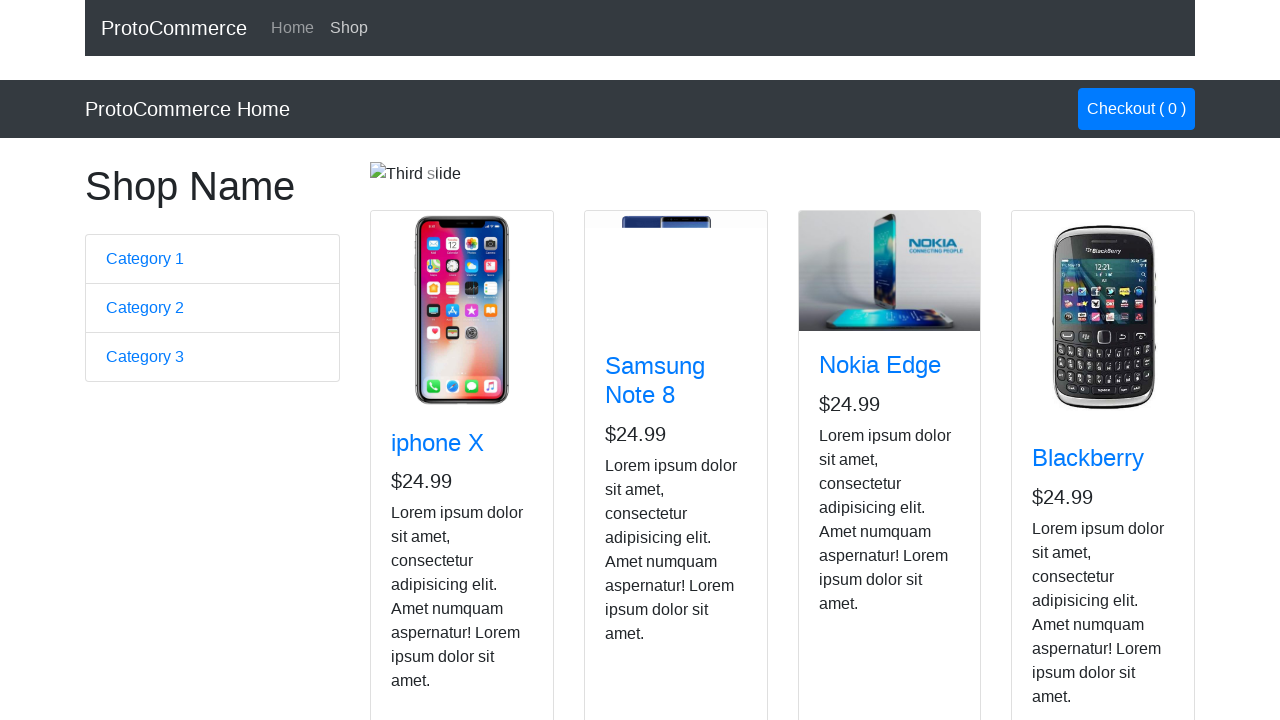

Product cards loaded on shop page
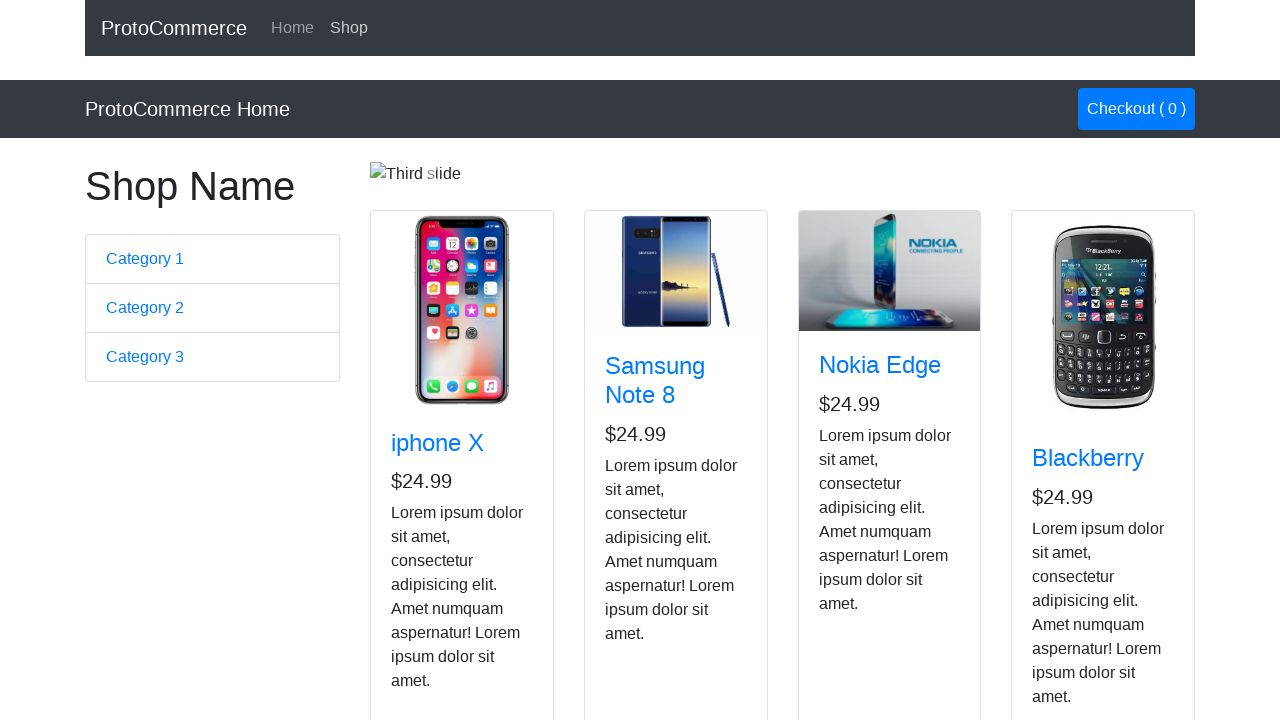

Verified first product card is visible
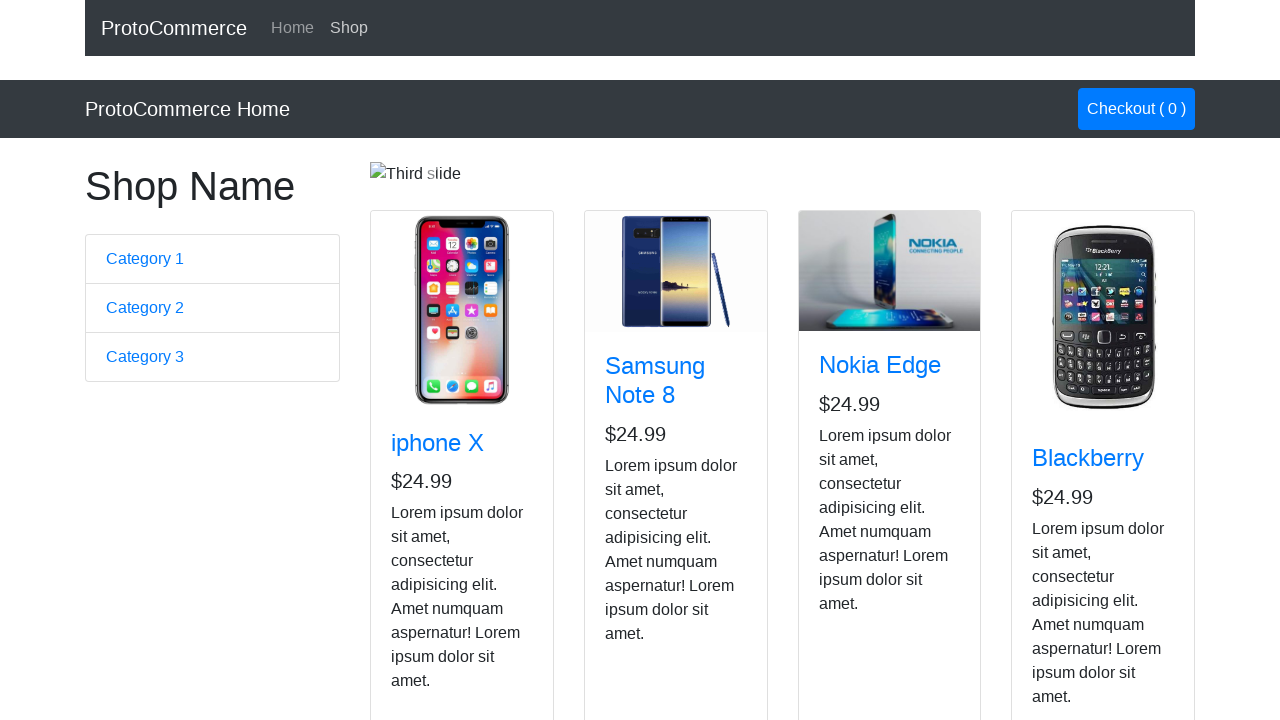

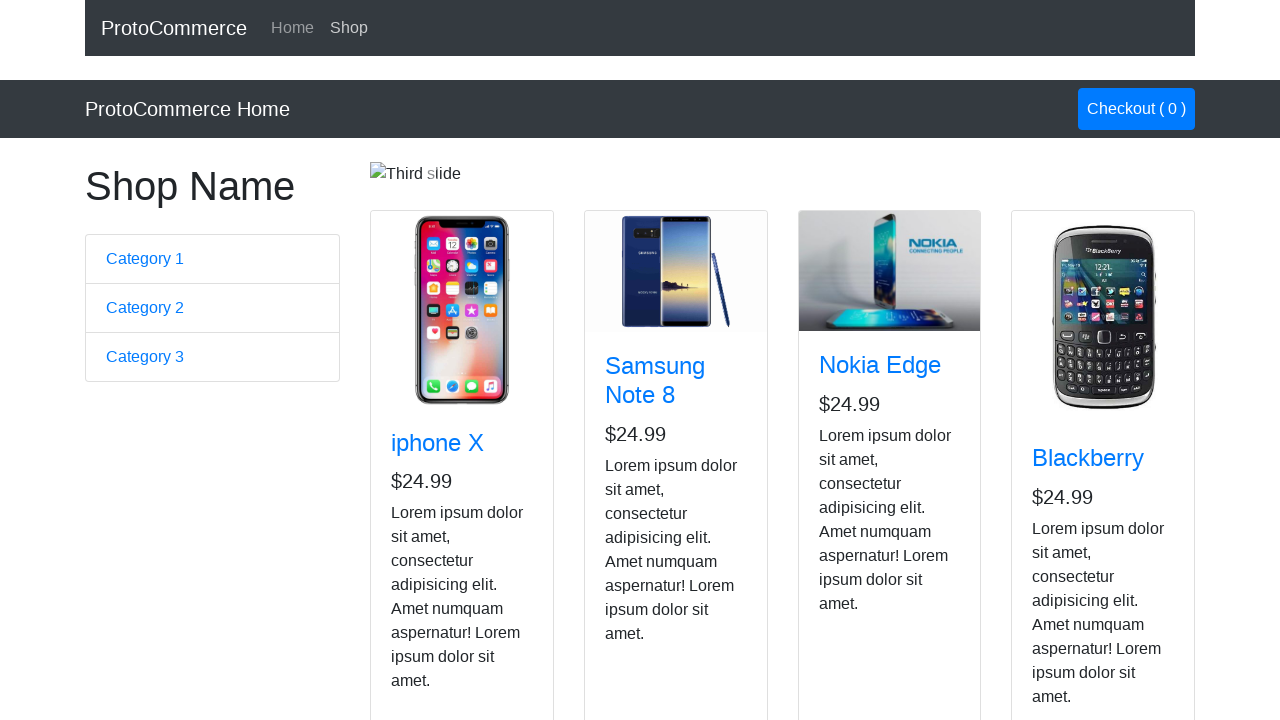